Tests Base64 encoding functionality by entering text and verifying the encoded output.

Starting URL: https://string-converter.dev.devtools.site

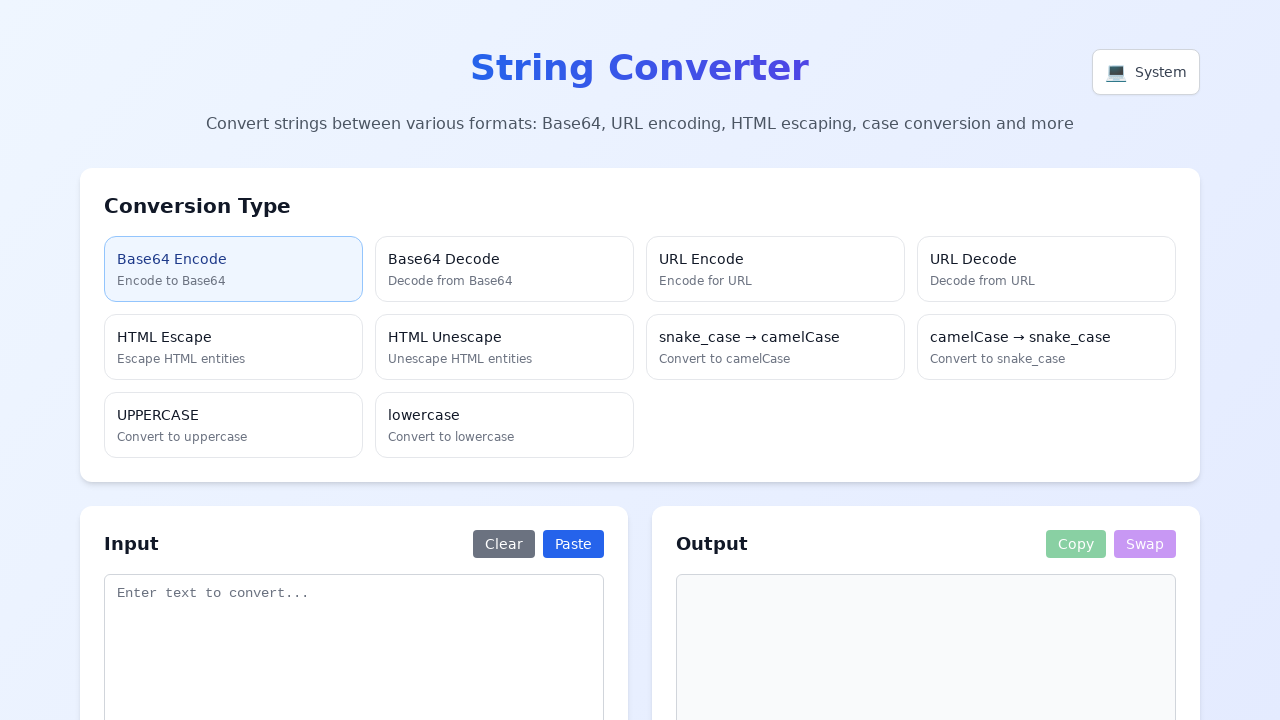

Waited 3 seconds for SPA to load
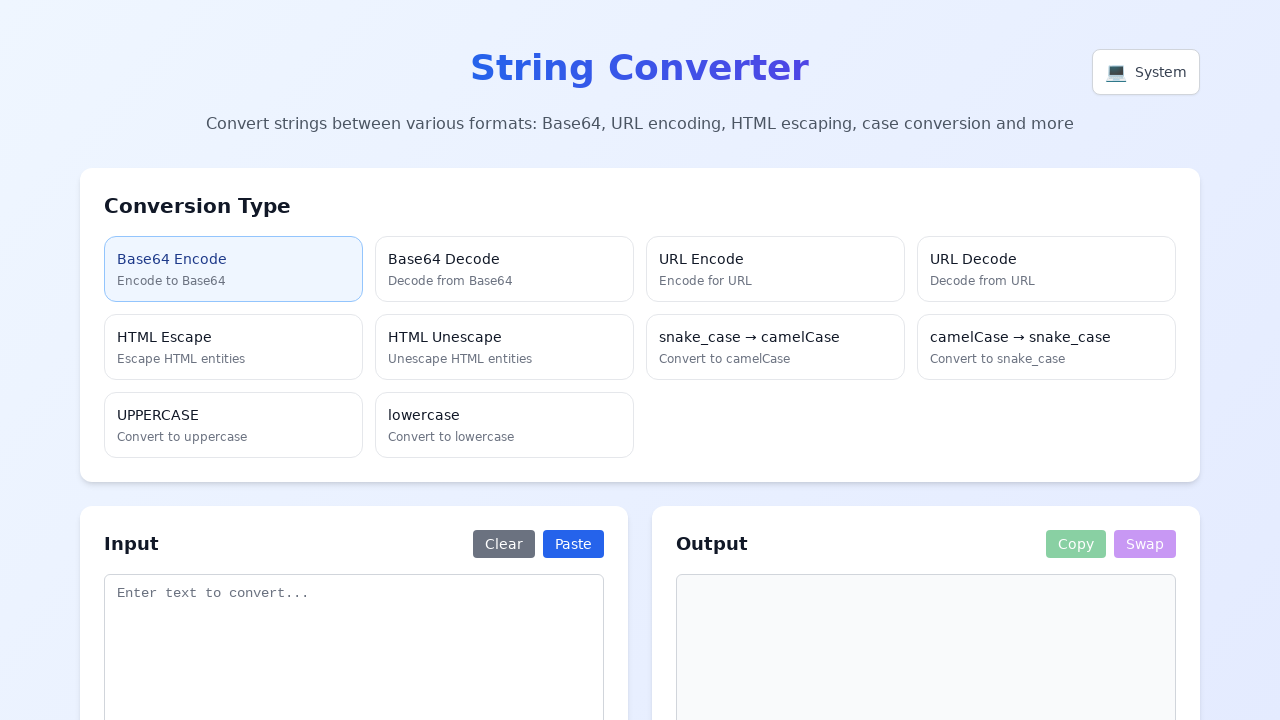

Clicked Base64 Encode option at (234, 259) on text=Base64 Encode
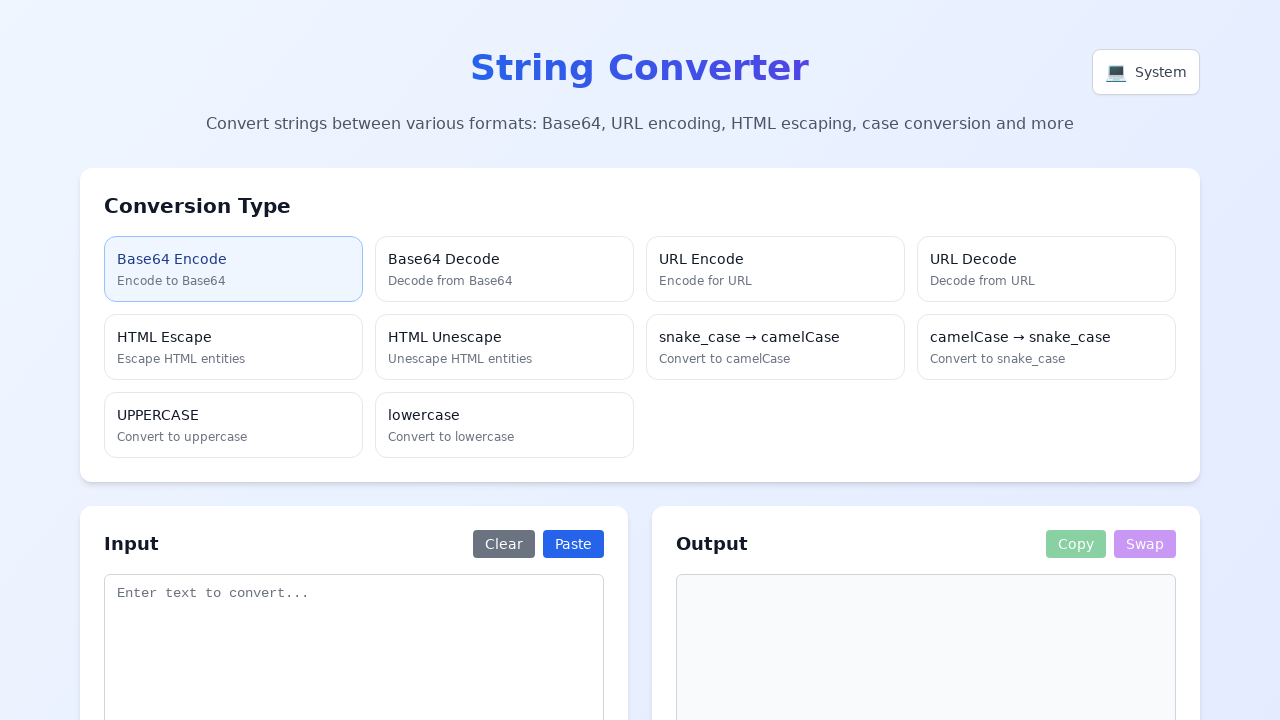

Entered 'Hello World' in the text input field on textarea[placeholder*="Enter text to convert"]
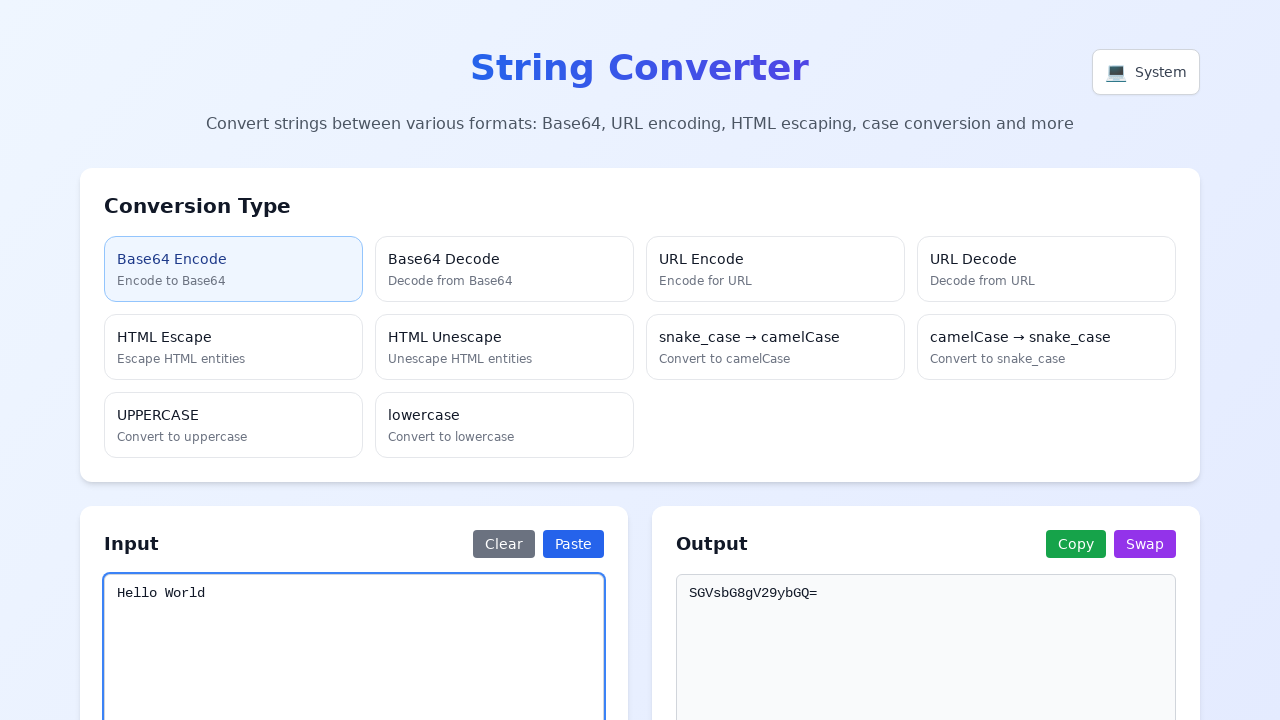

Waited 1 second for auto-conversion to complete
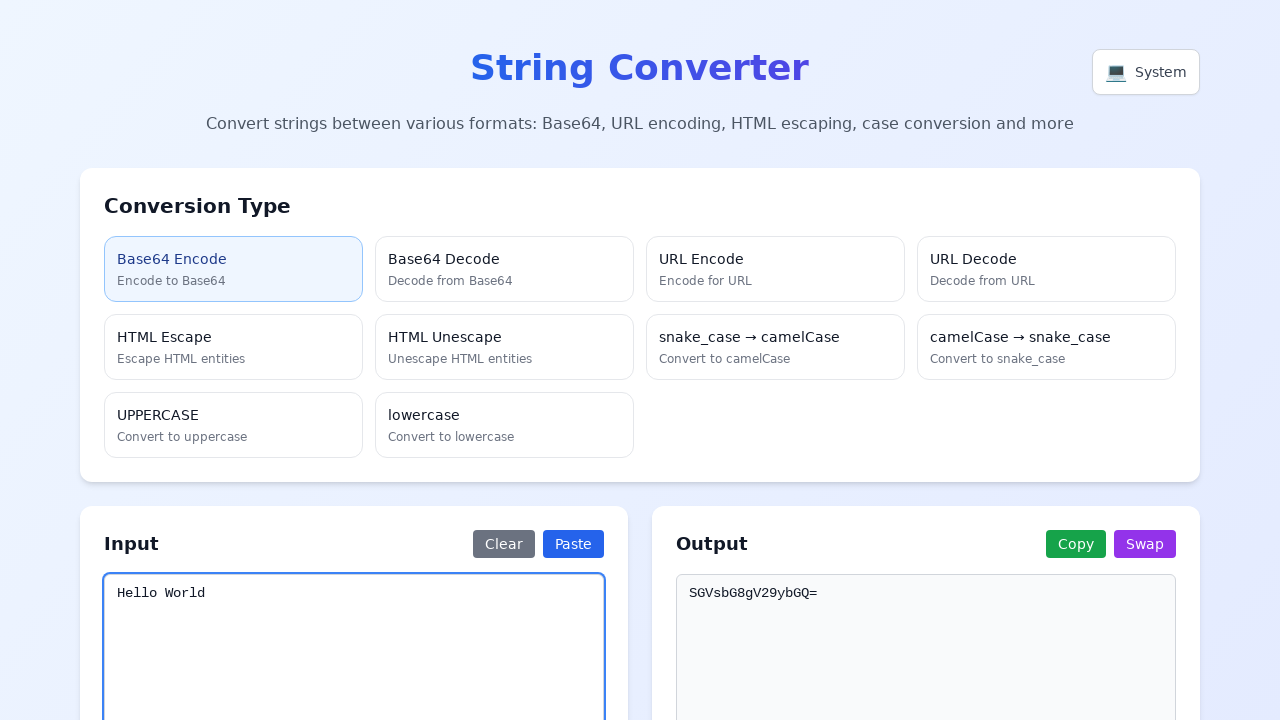

Located the readonly output textarea
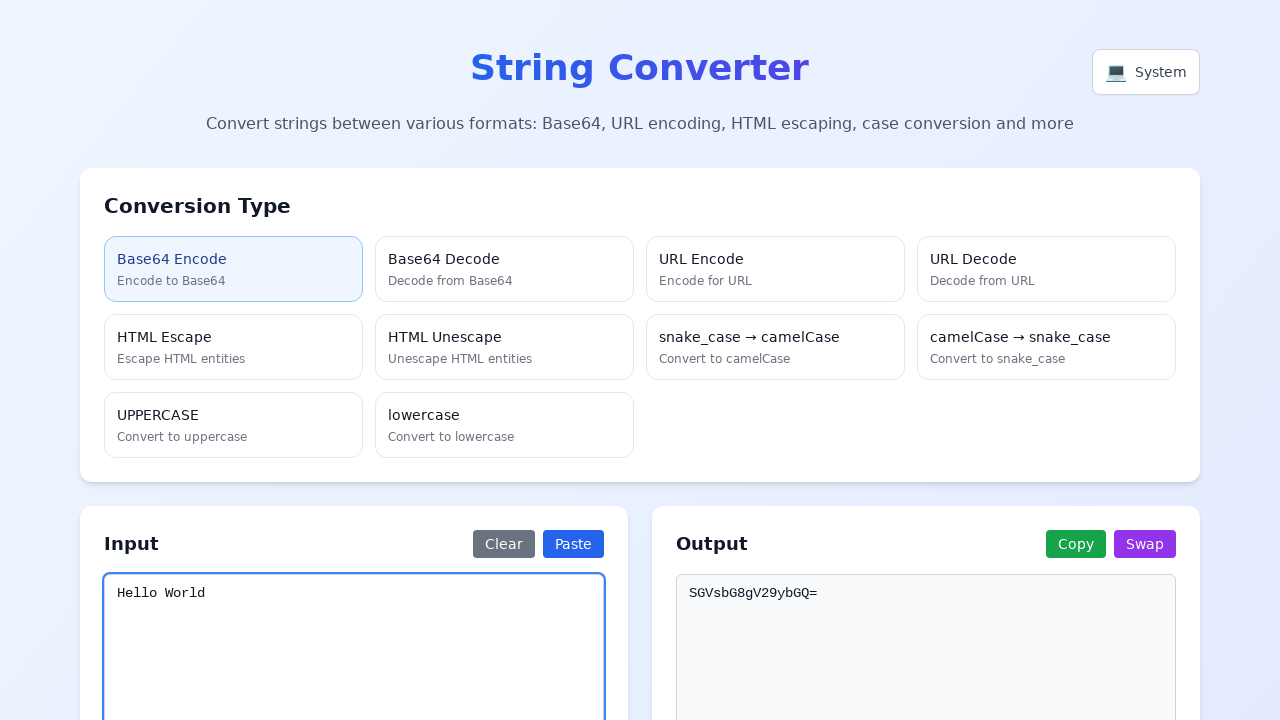

Retrieved the encoded output value
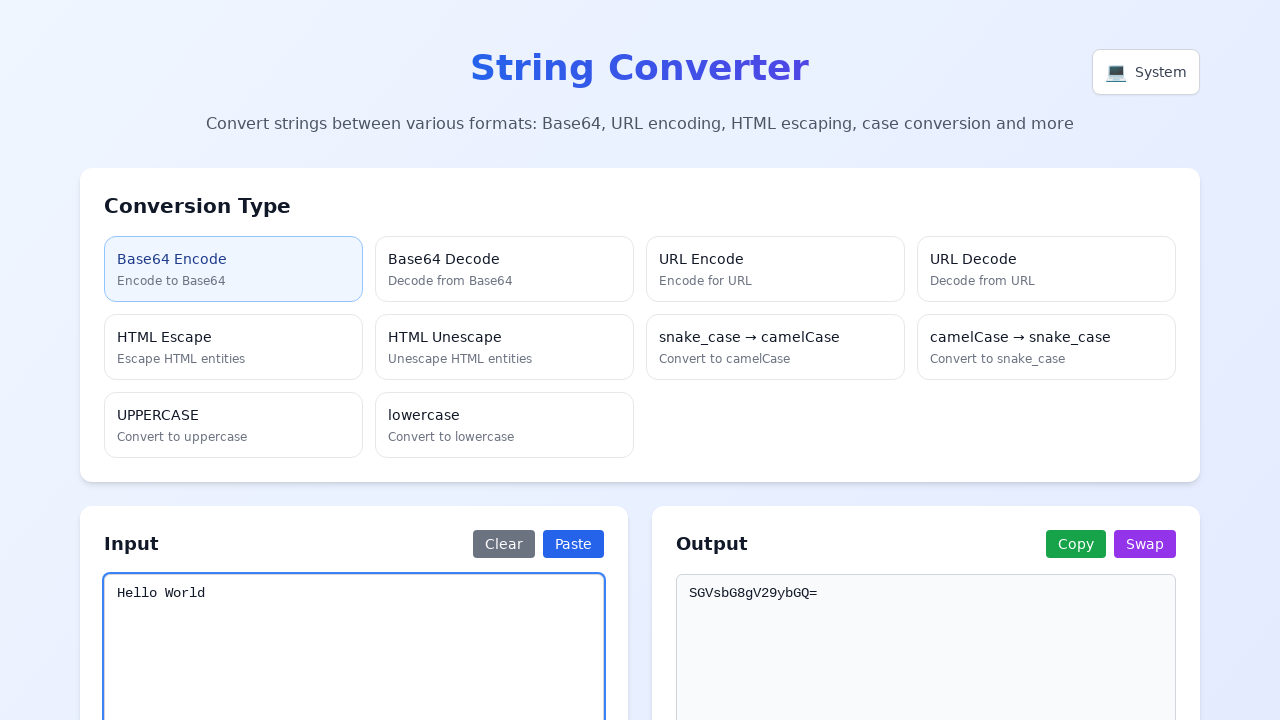

Verified that output matches expected Base64 encoding 'SGVsbG8gV29ybGQ='
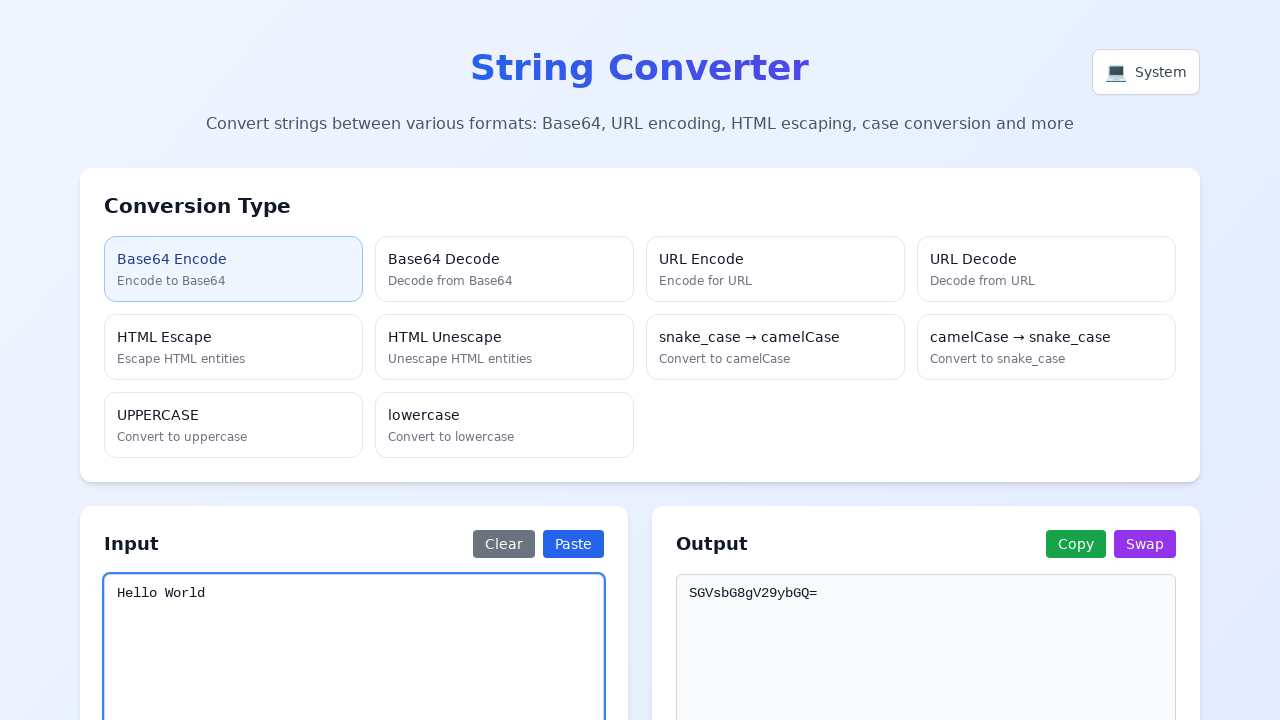

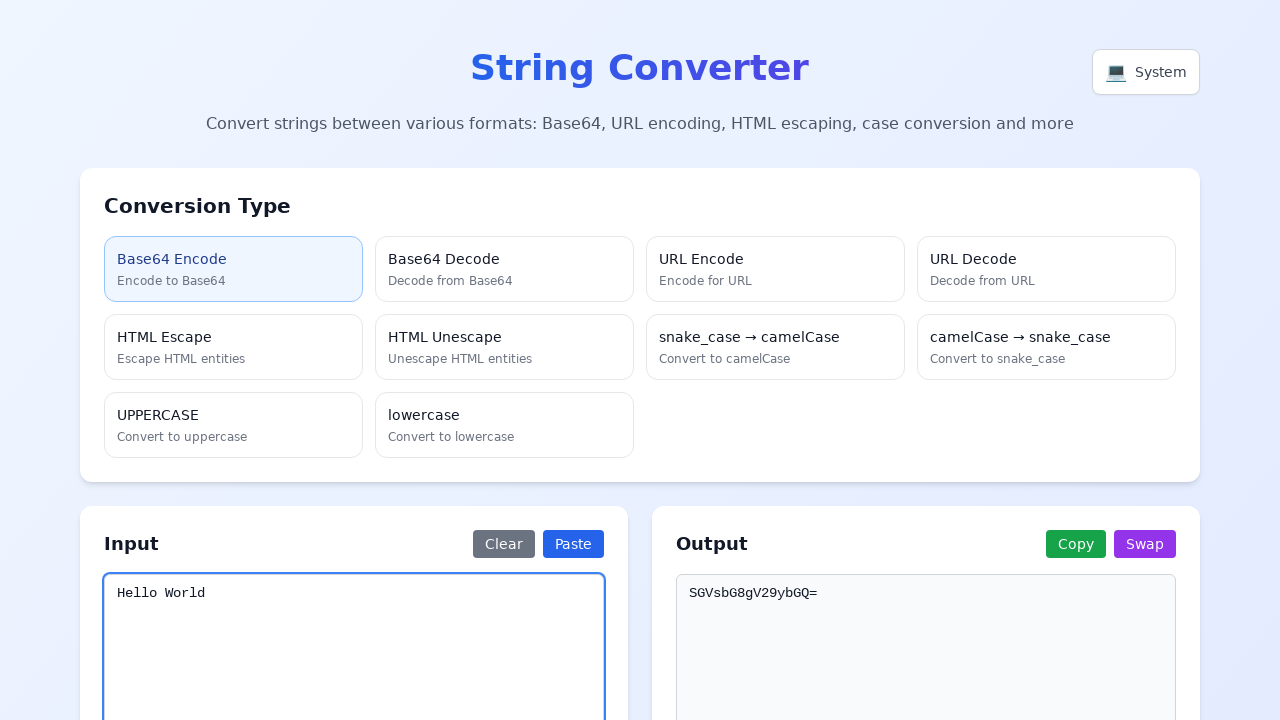